Tests registration form validation when password contains no letters, expecting case sensitivity error

Starting URL: https://anatoly-karpovich.github.io/demo-login-form/

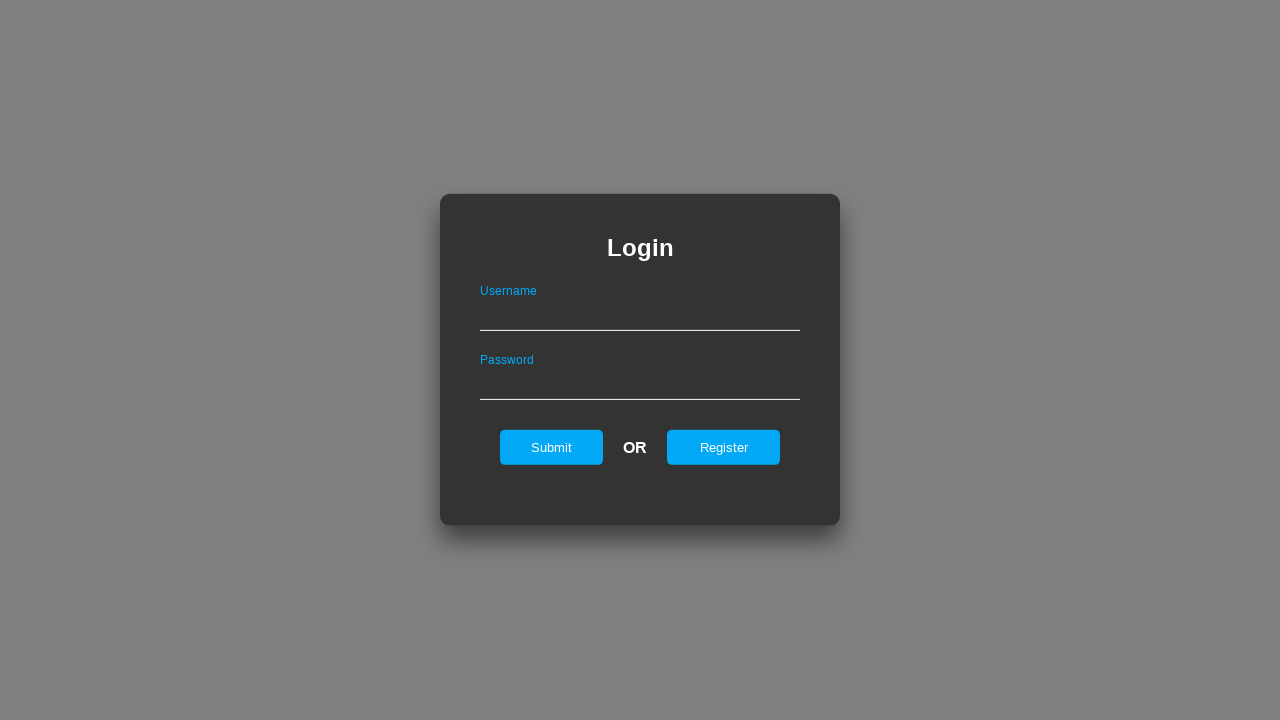

Clicked to open registration form at (724, 447) on #registerOnLogin
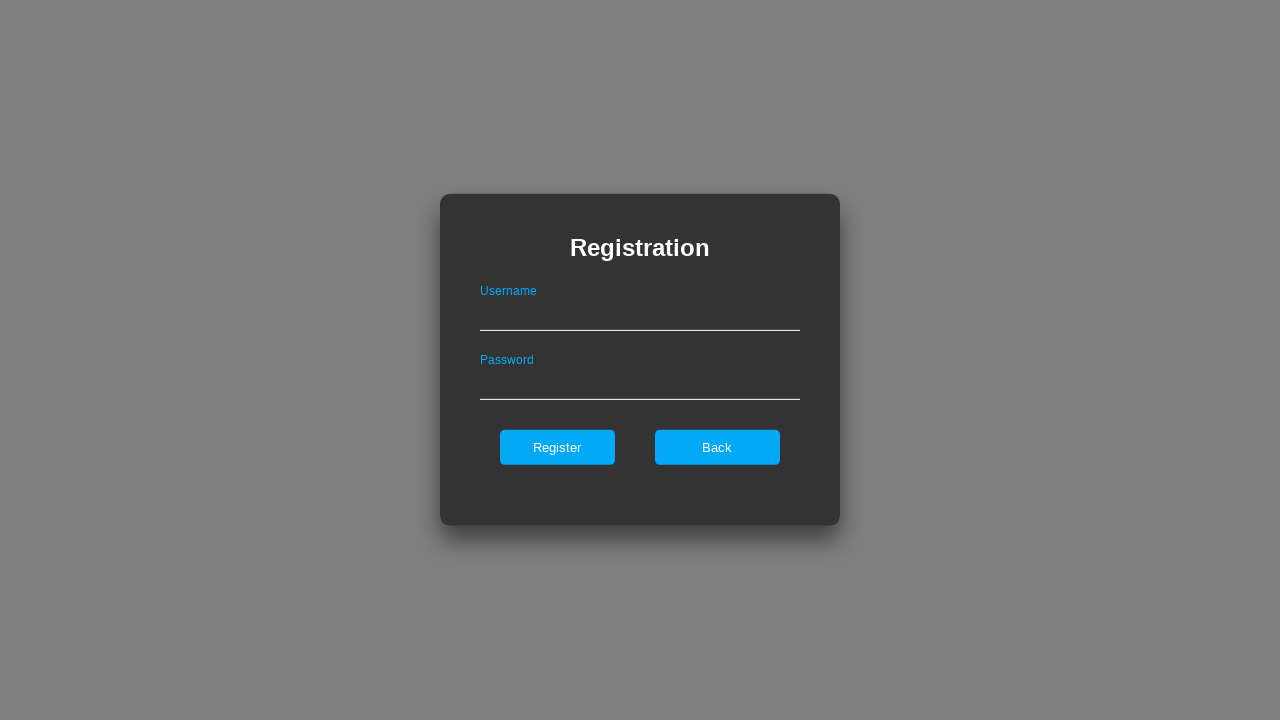

Filled username field with 'Abcqw ertyzc' on .registerForm #userNameOnRegister
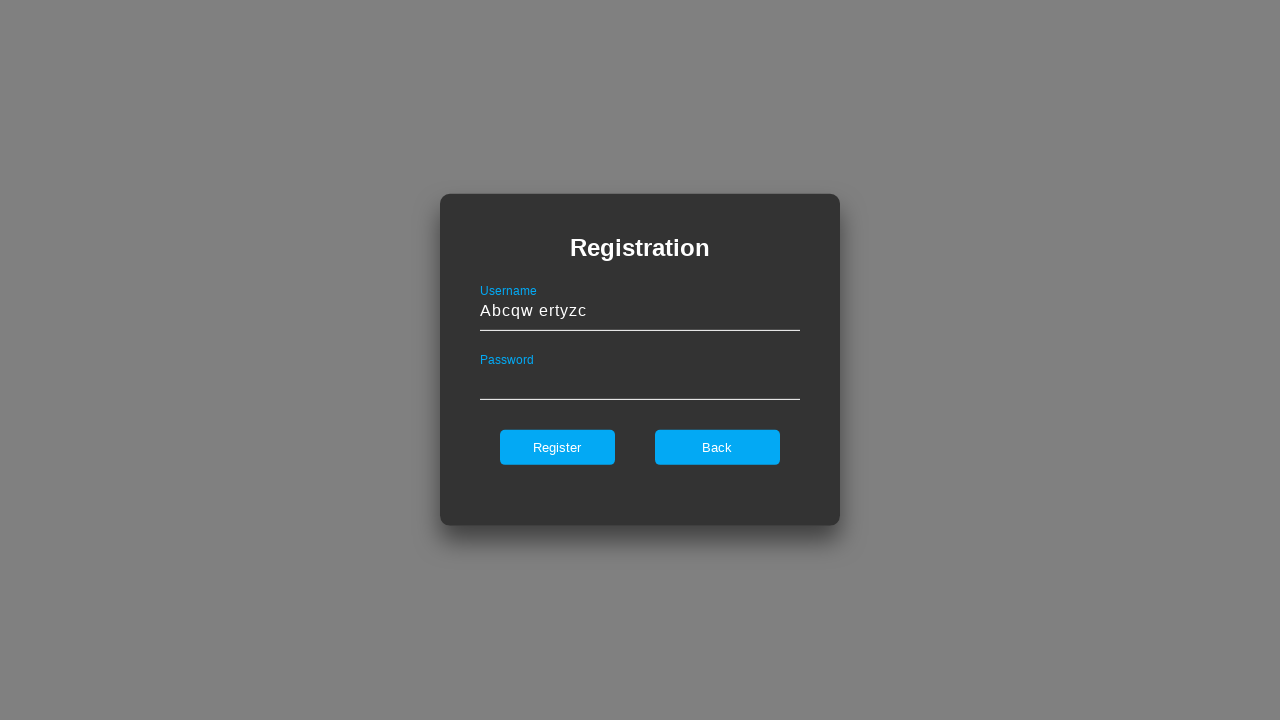

Filled password field with '123456#$%^' (no letters) on .registerForm #passwordOnRegister
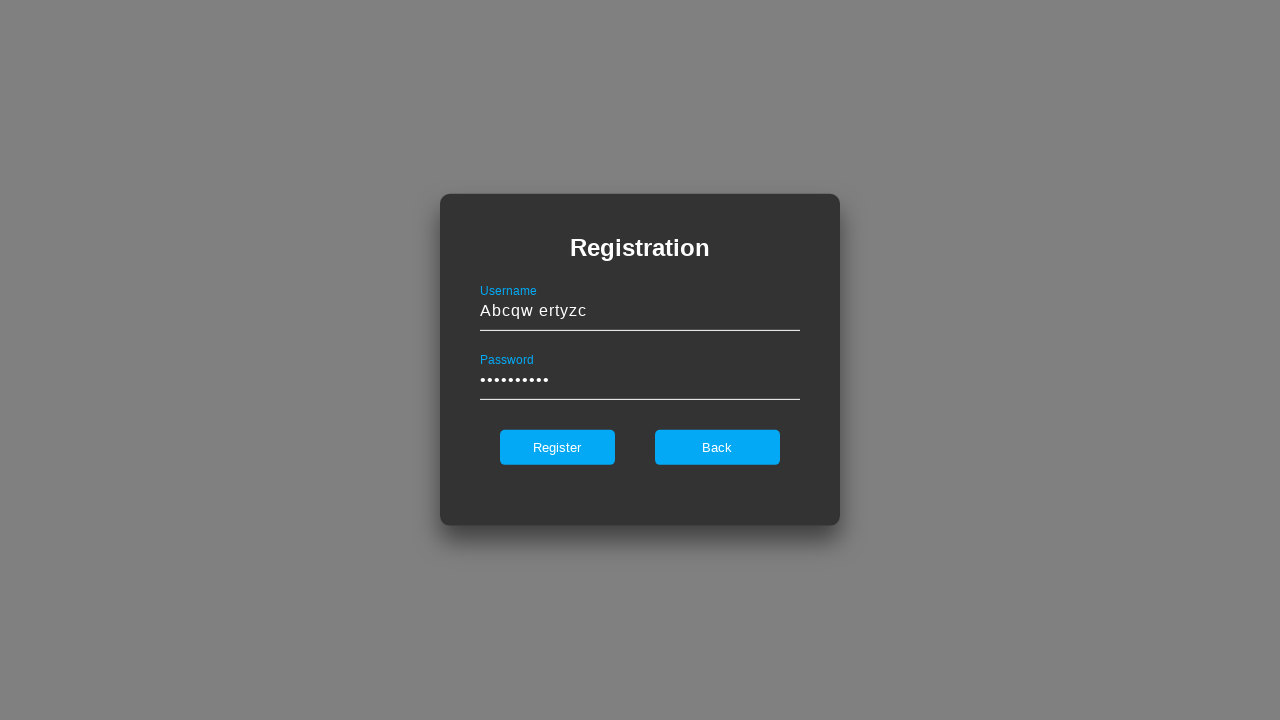

Clicked register button at (557, 447) on .registerForm #register
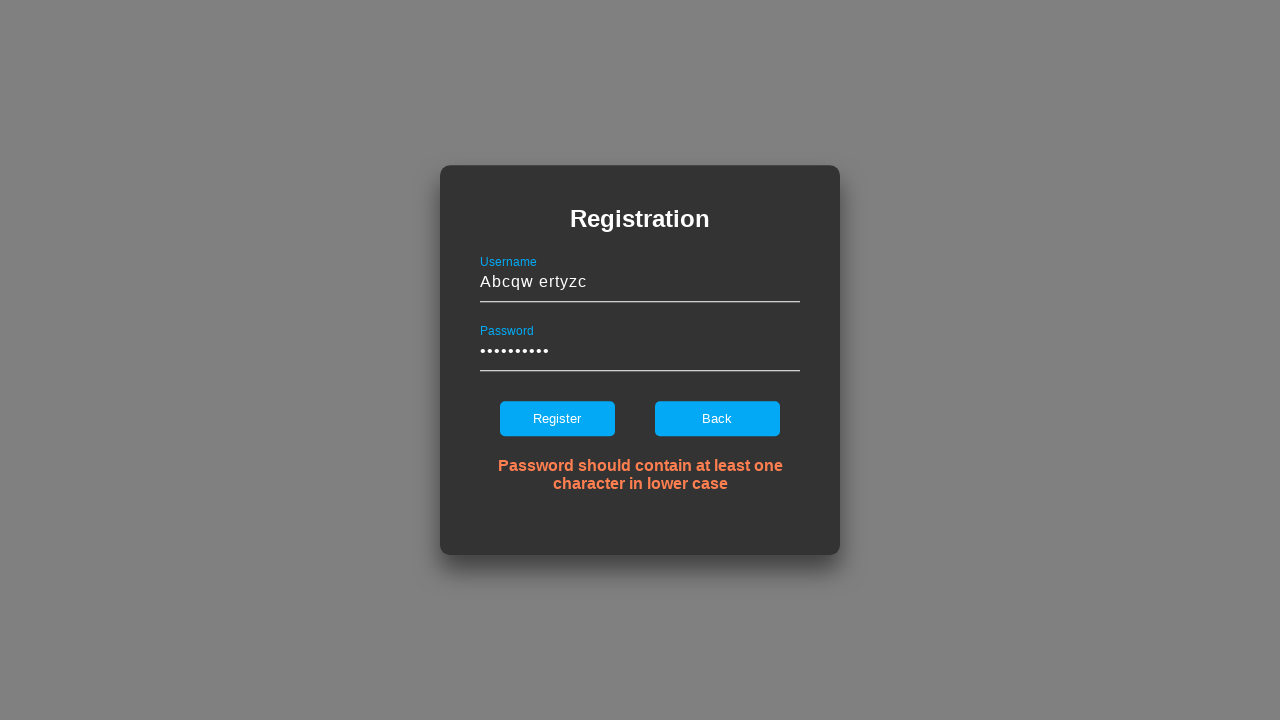

Verified error message: 'Password should contain at least one character in lower case'
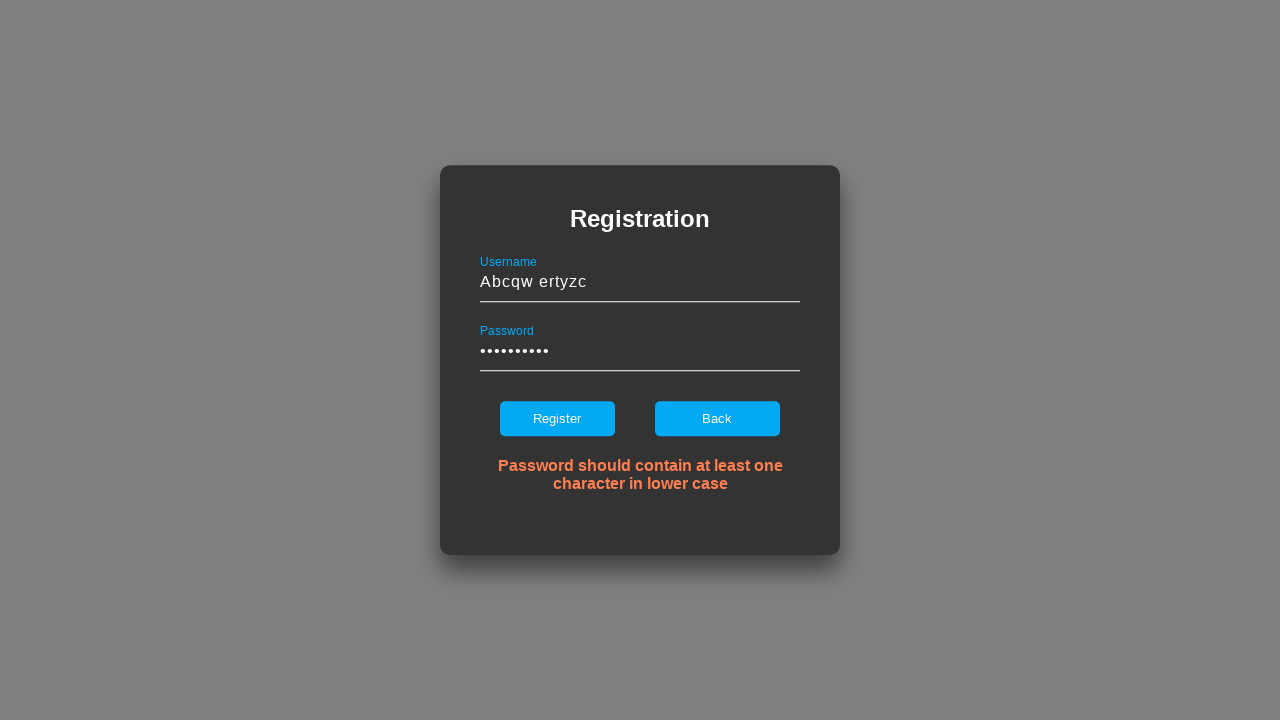

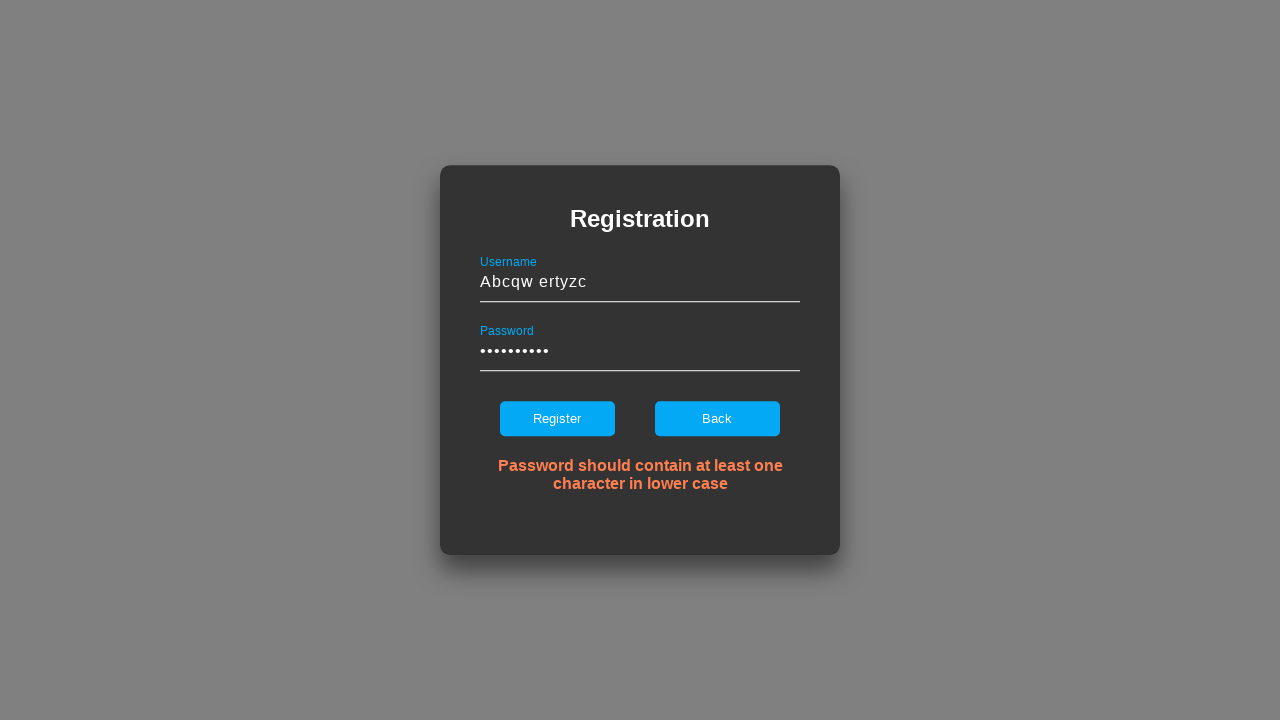